Navigates to Foxtrot homepage and verifies the page title is not empty

Starting URL: https://www.foxtrot.com.ua/

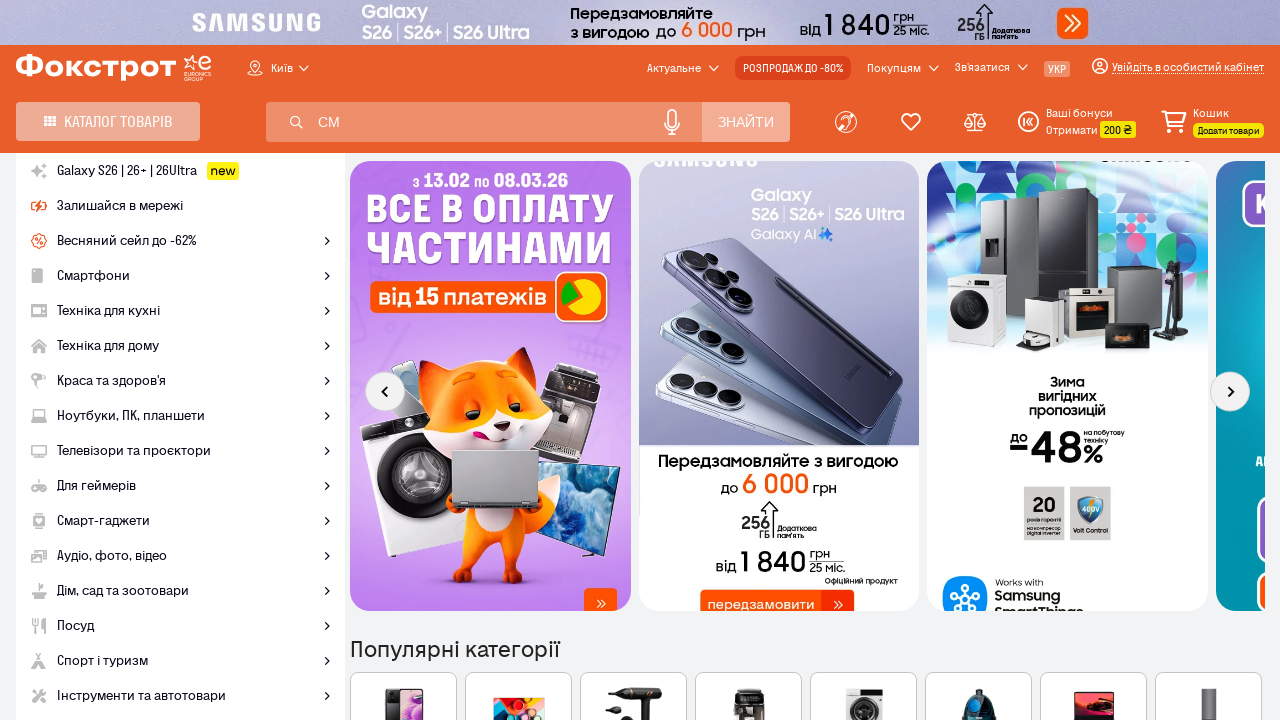

Navigated to Foxtrot homepage
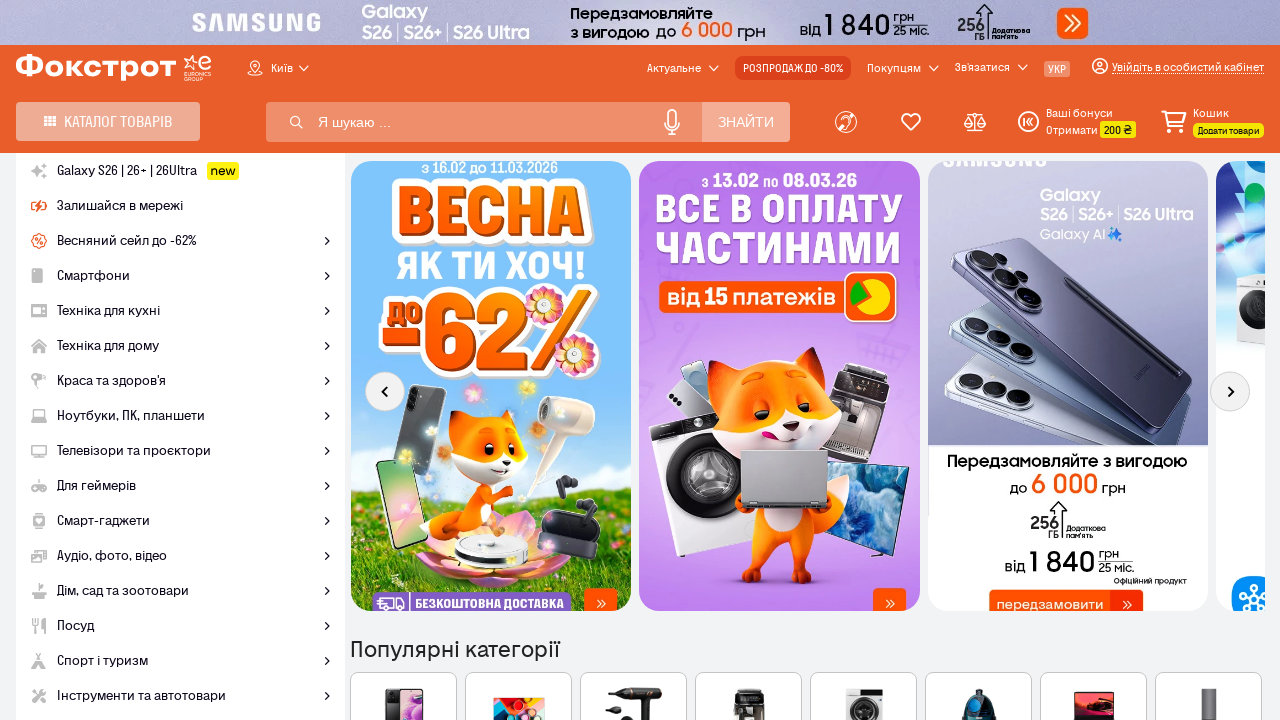

Waited for page to fully load (networkidle)
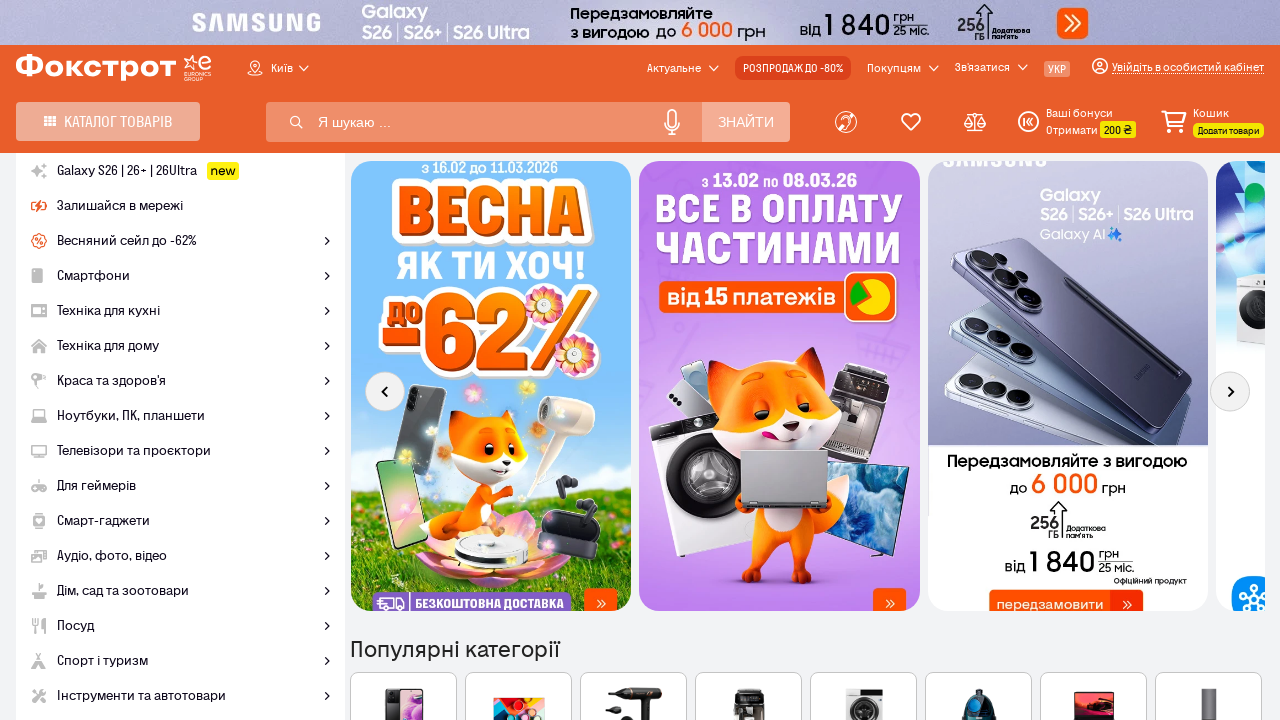

Verified page title is not empty
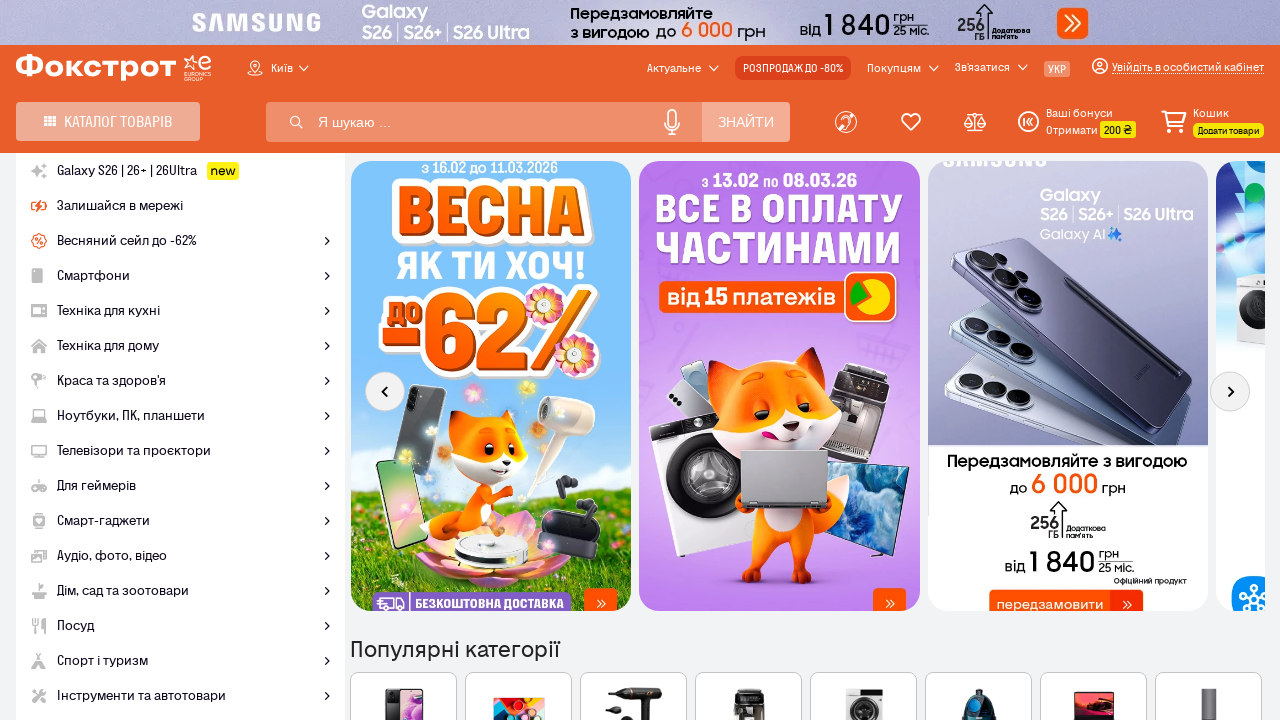

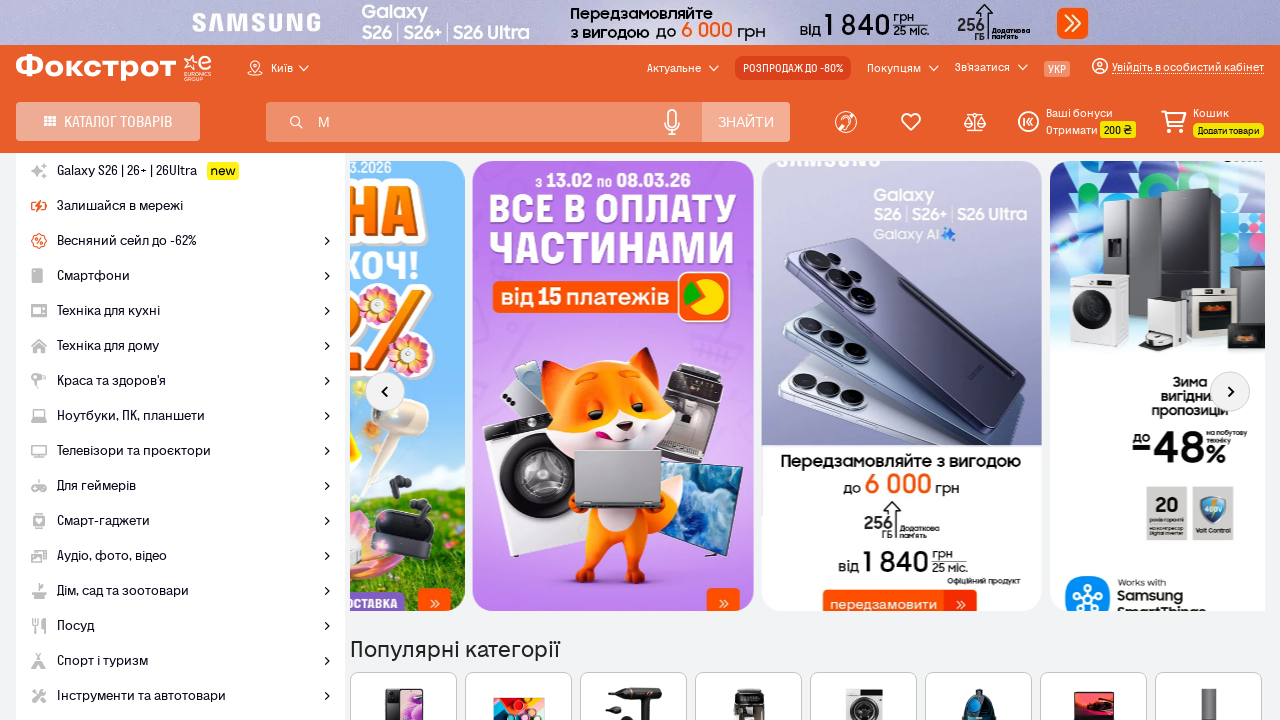